Tests removing a specific delete button by index after adding multiple buttons.

Starting URL: https://the-internet.herokuapp.com/add_remove_elements/

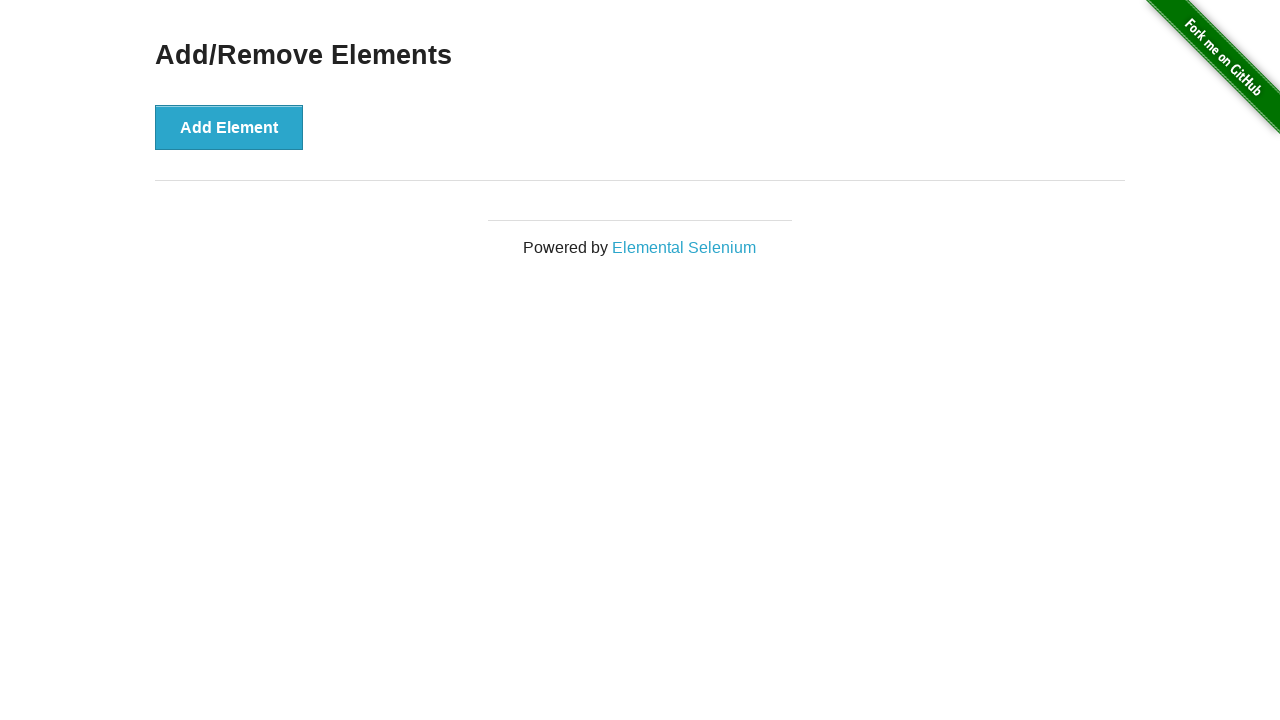

Clicked 'Add Element' button to add a new delete button at (229, 127) on button >> internal:has-text="Add Element"i
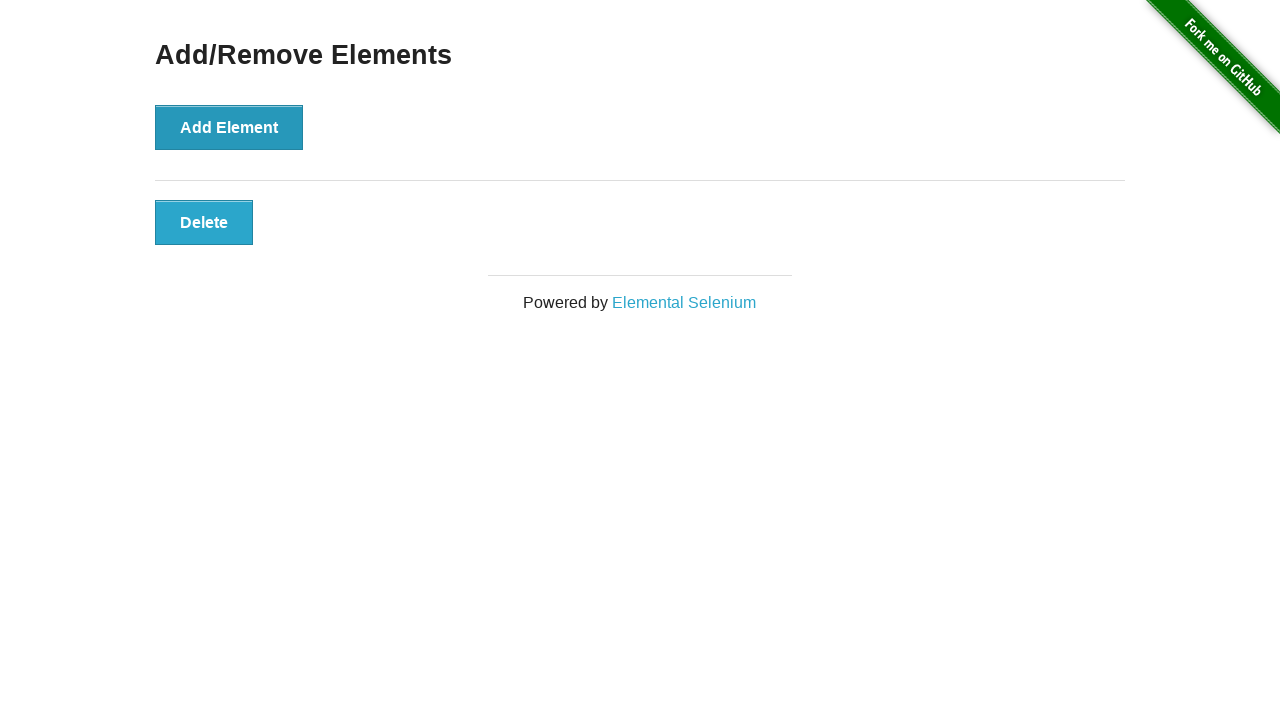

Clicked 'Add Element' button to add a new delete button at (229, 127) on button >> internal:has-text="Add Element"i
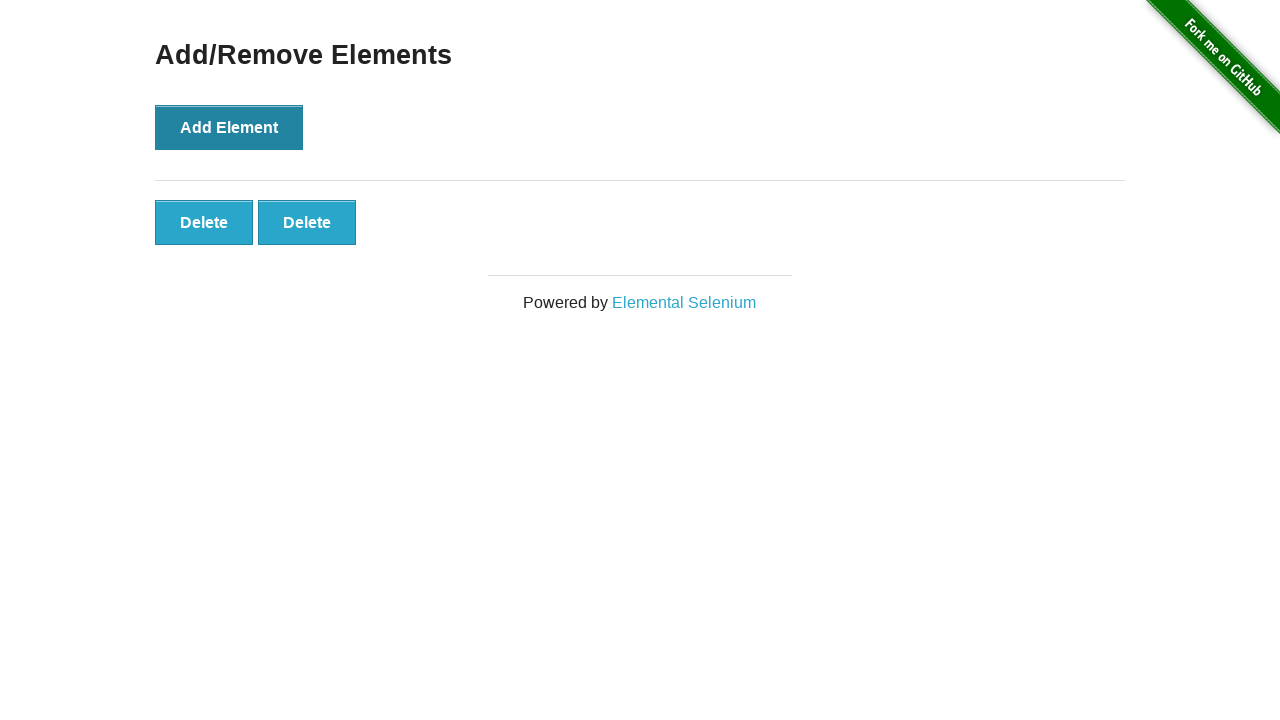

Clicked 'Add Element' button to add a new delete button at (229, 127) on button >> internal:has-text="Add Element"i
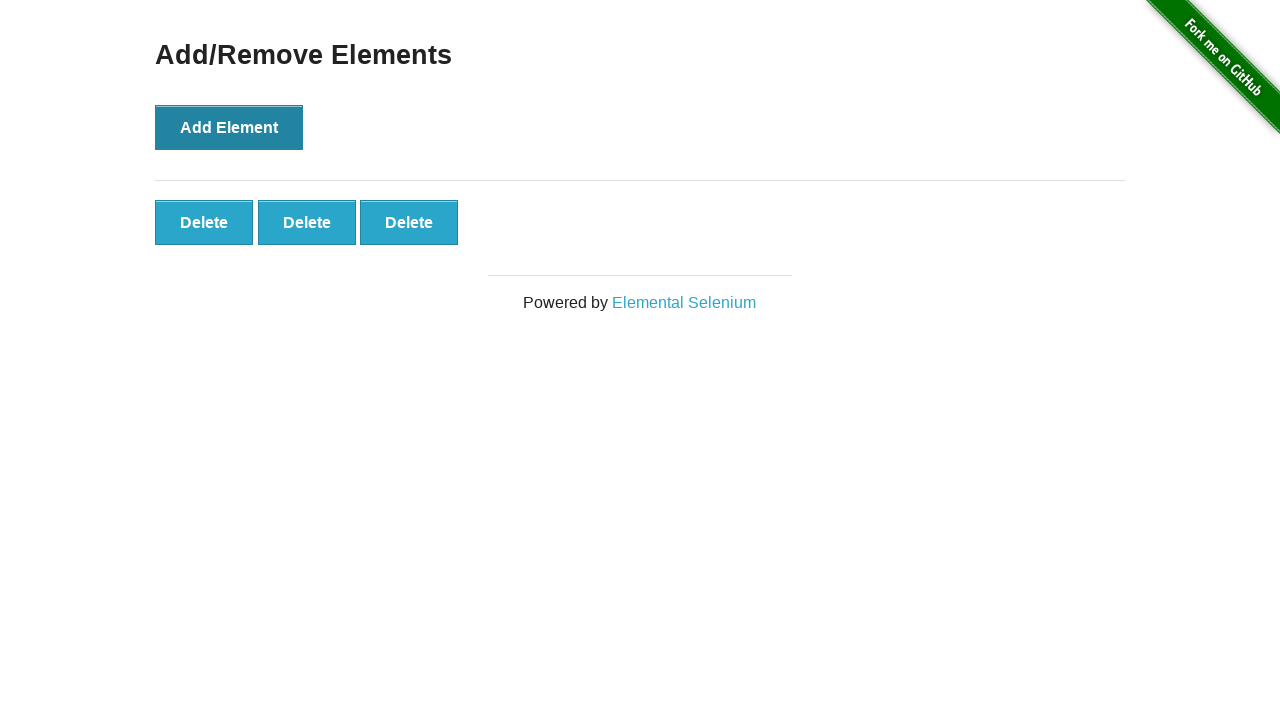

Clicked 'Add Element' button to add a new delete button at (229, 127) on button >> internal:has-text="Add Element"i
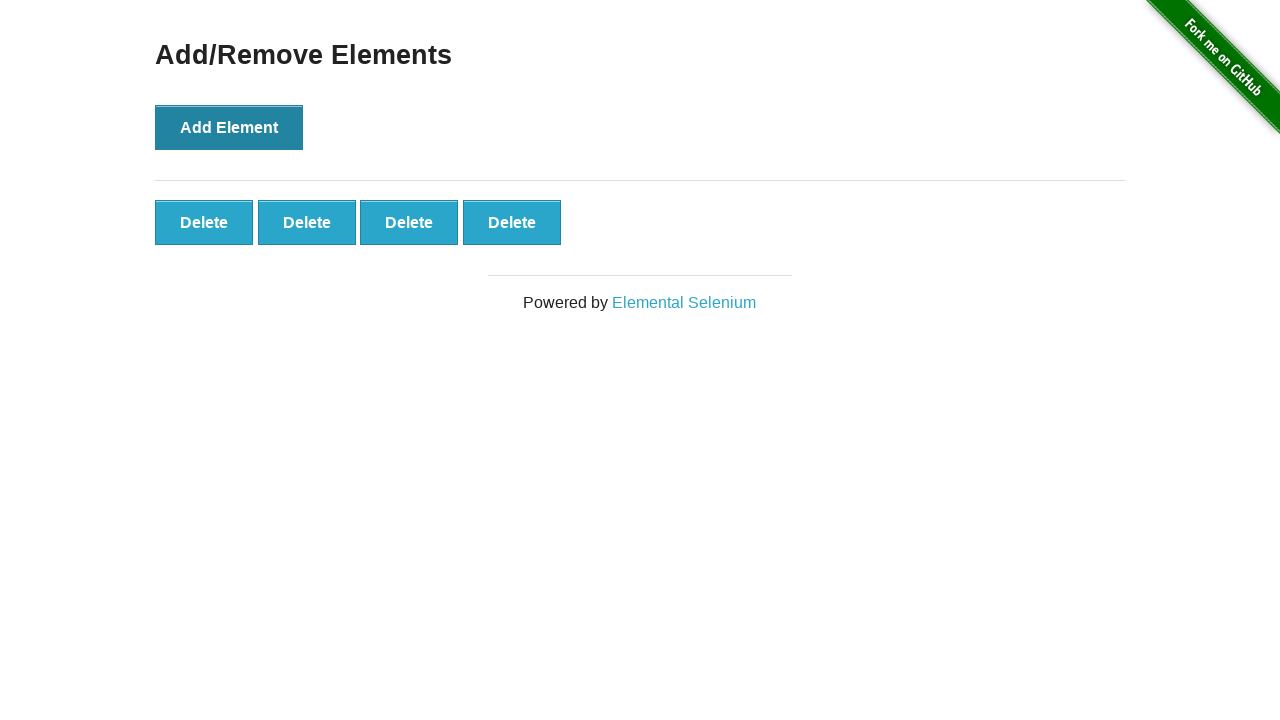

Clicked 'Add Element' button to add a new delete button at (229, 127) on button >> internal:has-text="Add Element"i
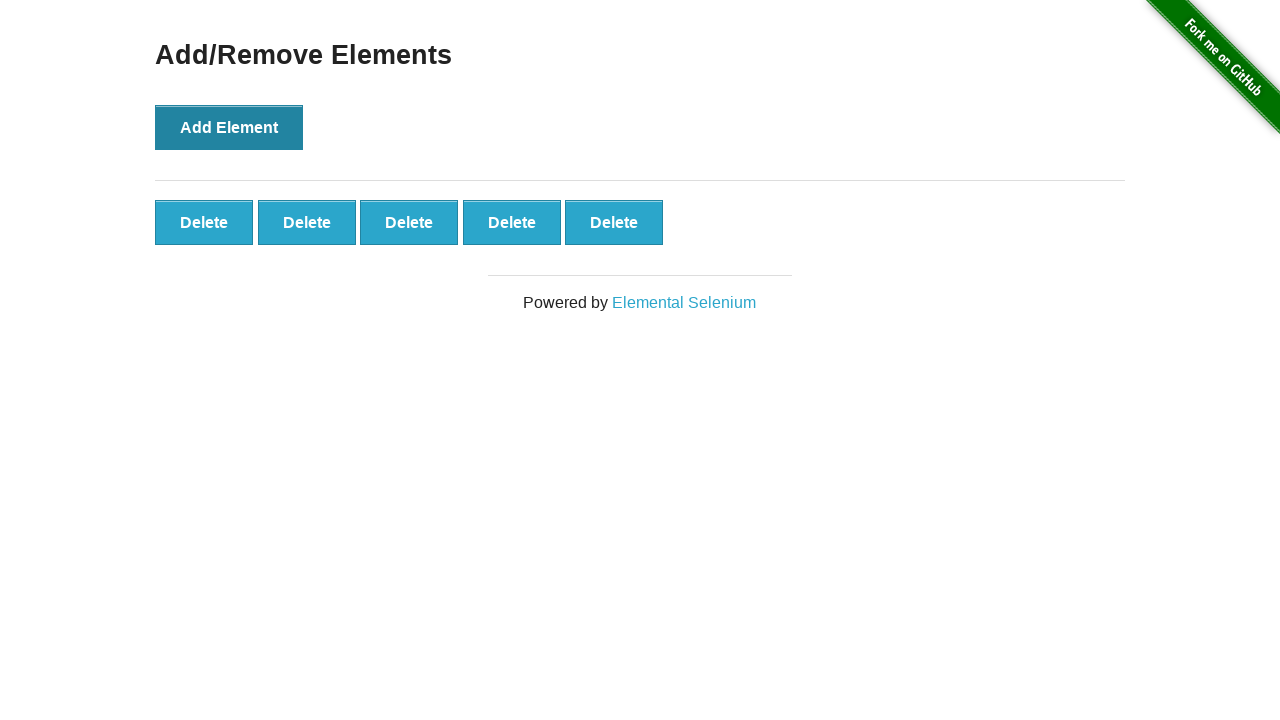

Clicked delete button at index 3 to remove it at (512, 222) on button.added-manually >> nth=3
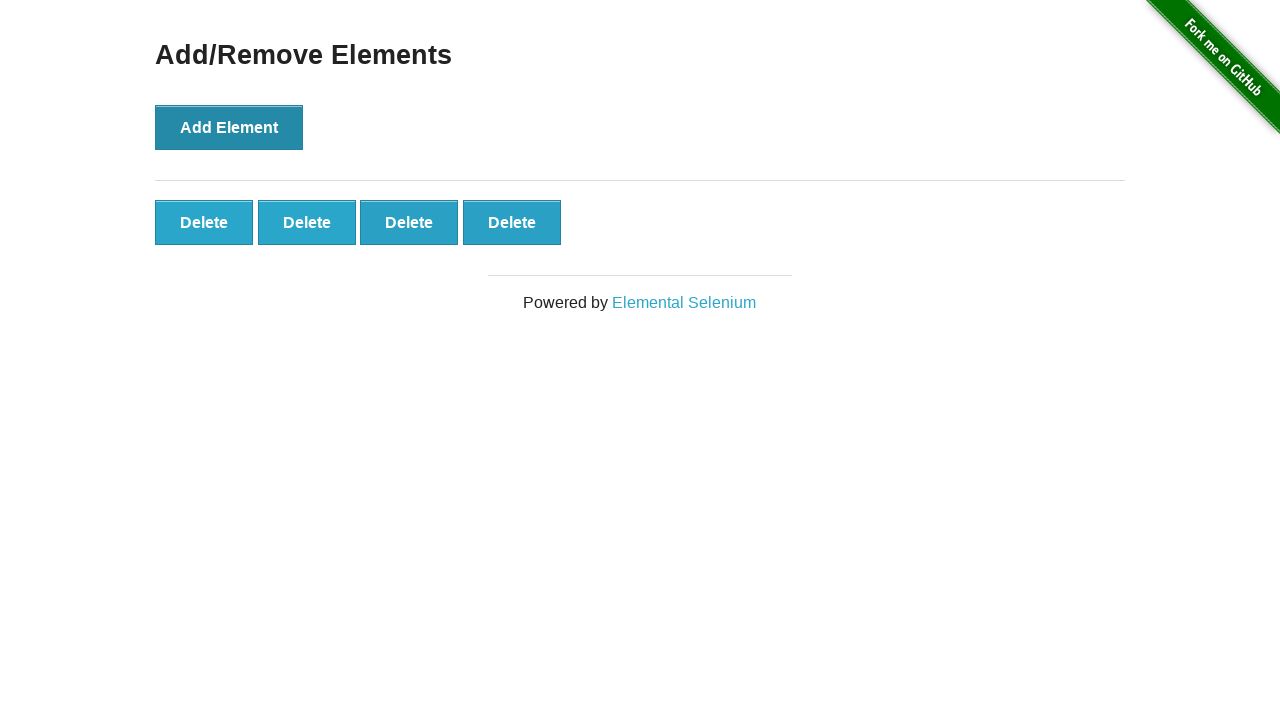

Verified that only 4 delete buttons remain after removal
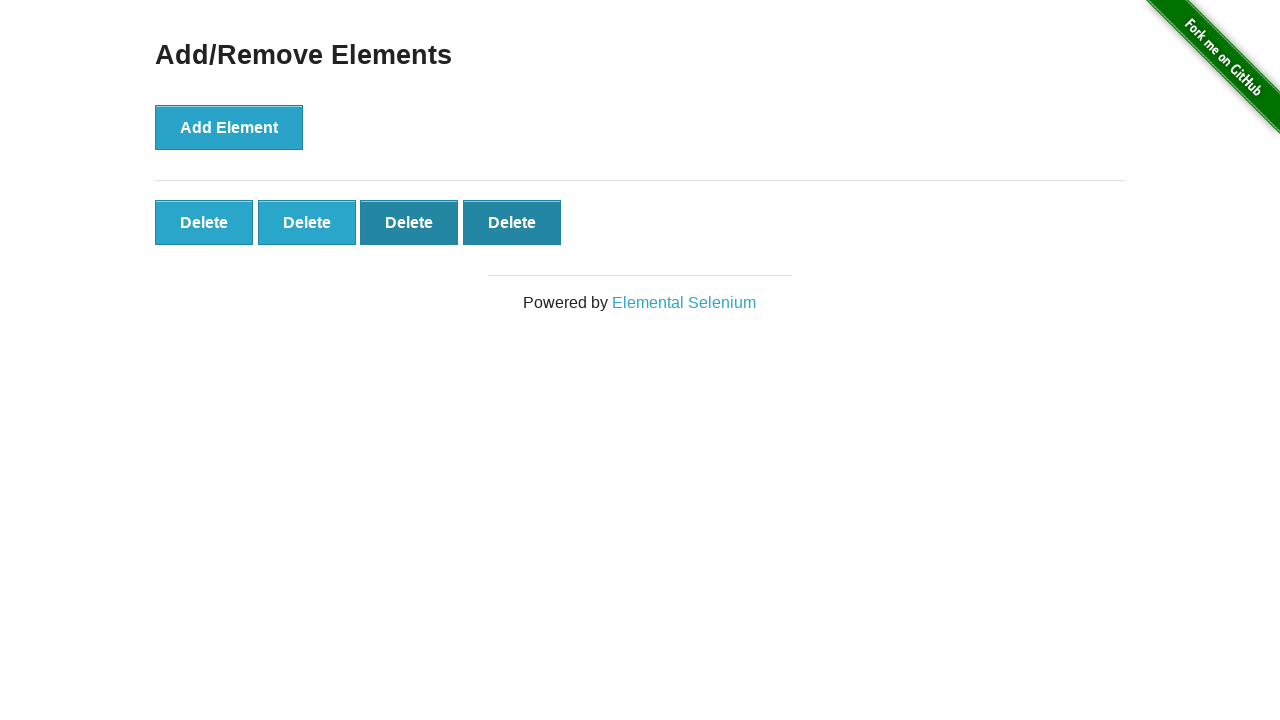

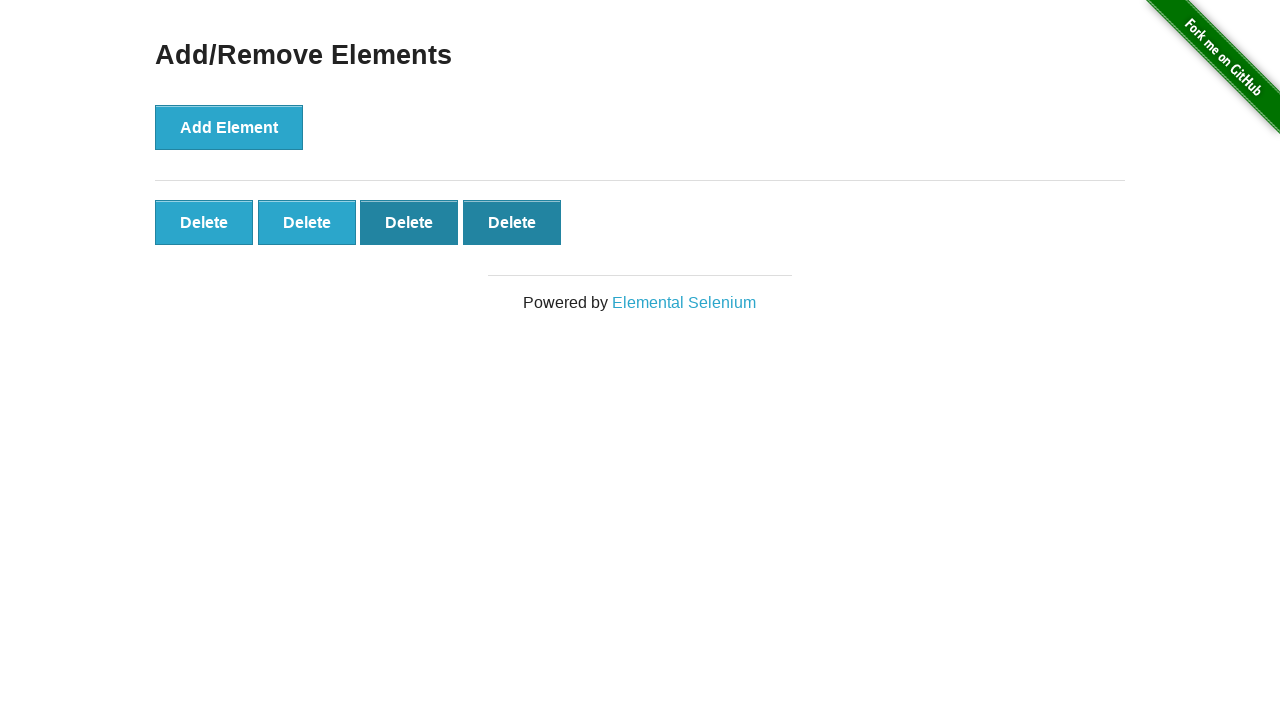